Tests explicit wait functionality by waiting for a price element to display "$100", then clicking a book button, calculating a mathematical value based on page content, filling a form with the calculated result, and submitting it.

Starting URL: http://suninjuly.github.io/explicit_wait2.html

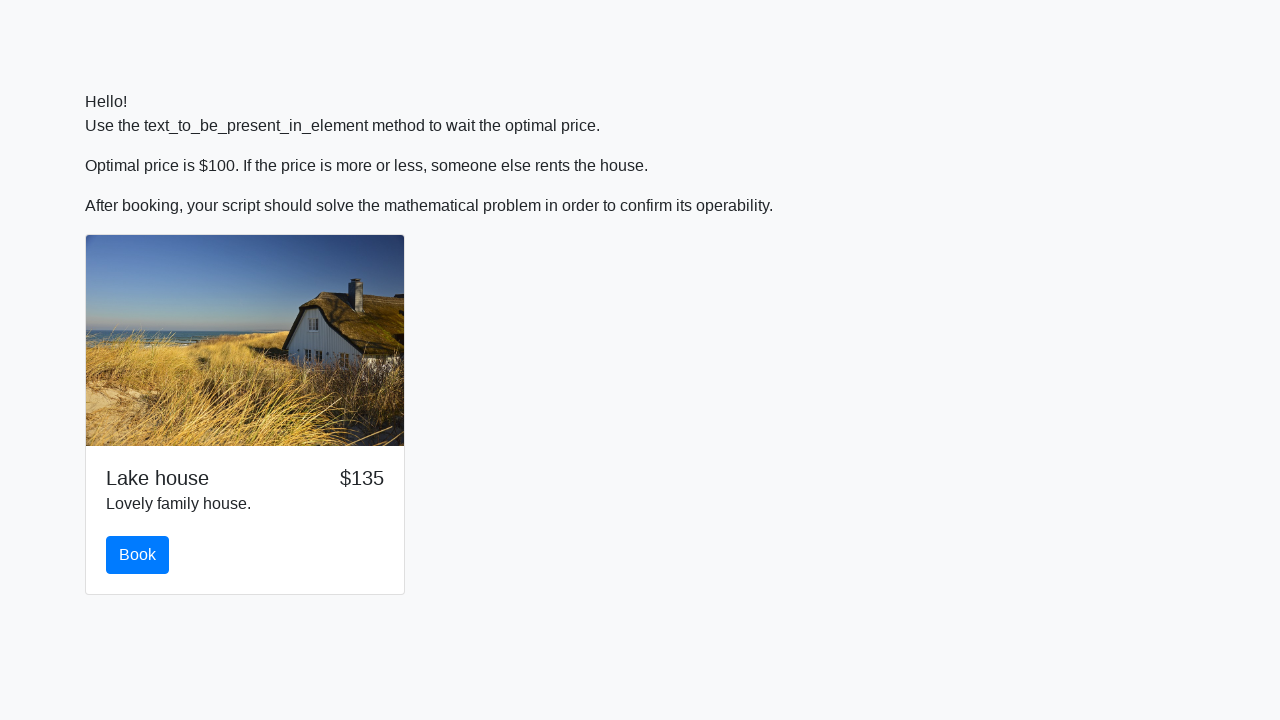

Waited for price element to display '$100'
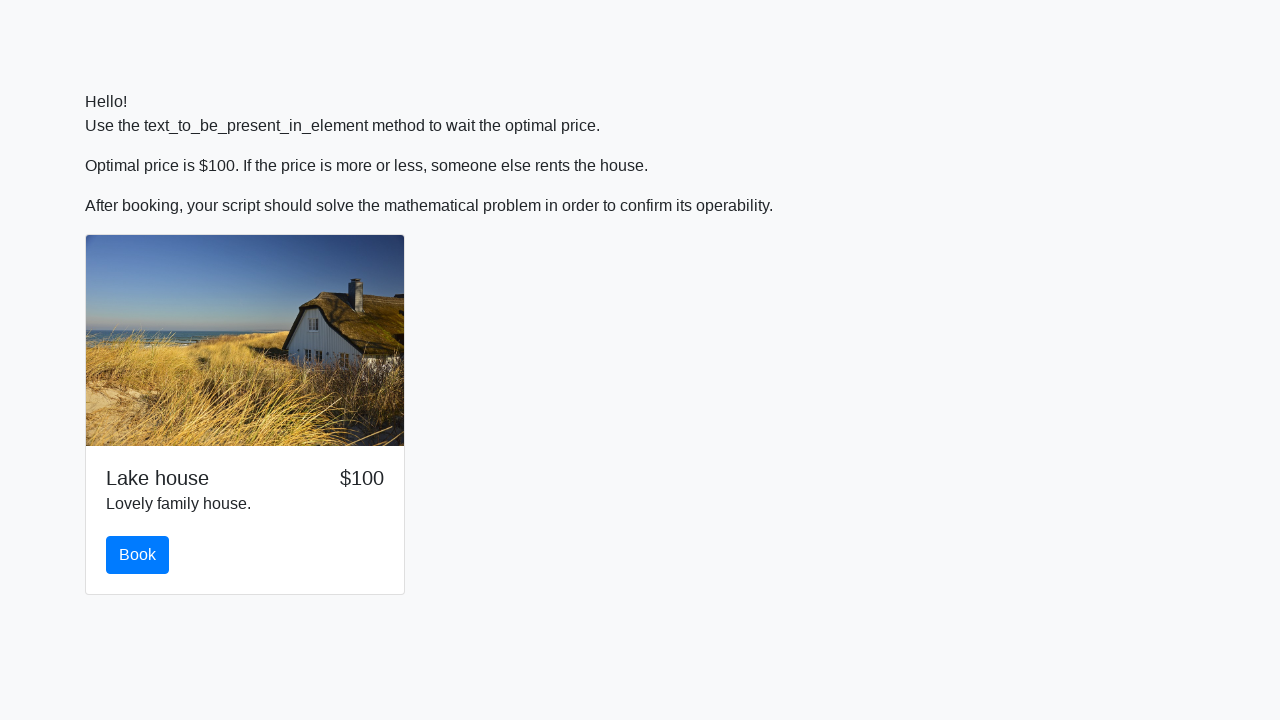

Clicked the book button at (138, 555) on #book
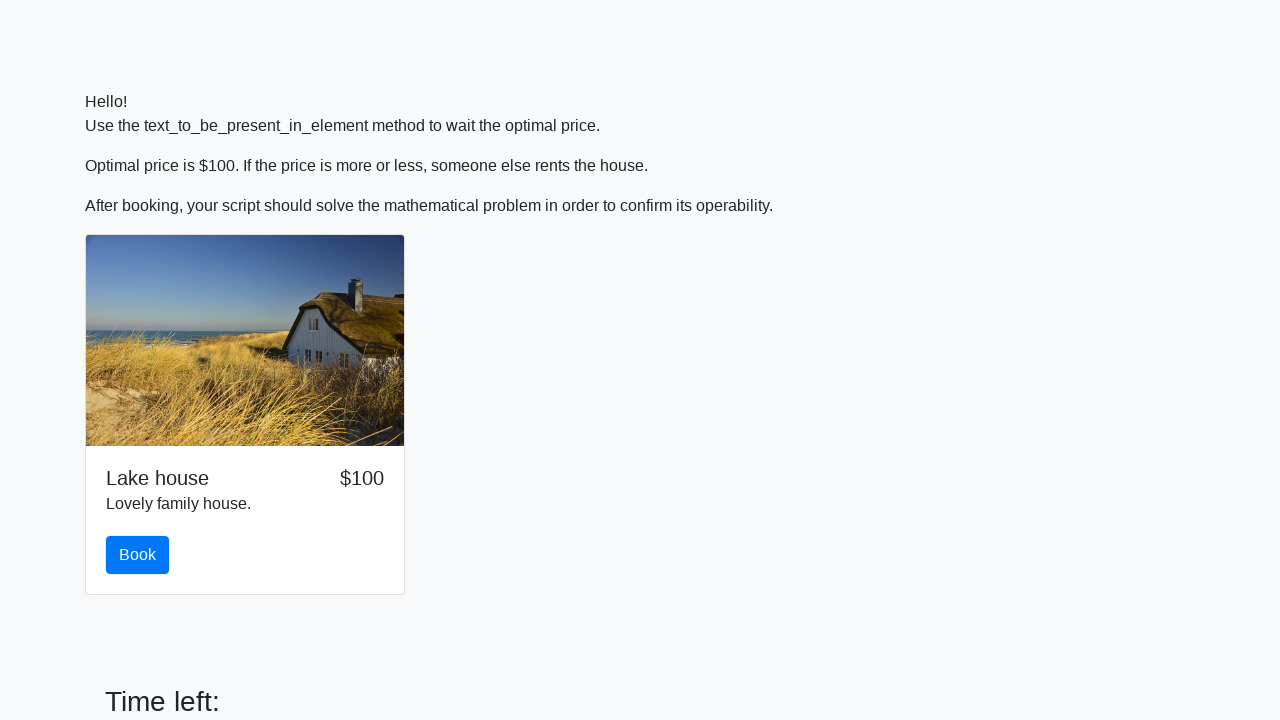

Retrieved x value from input_value element
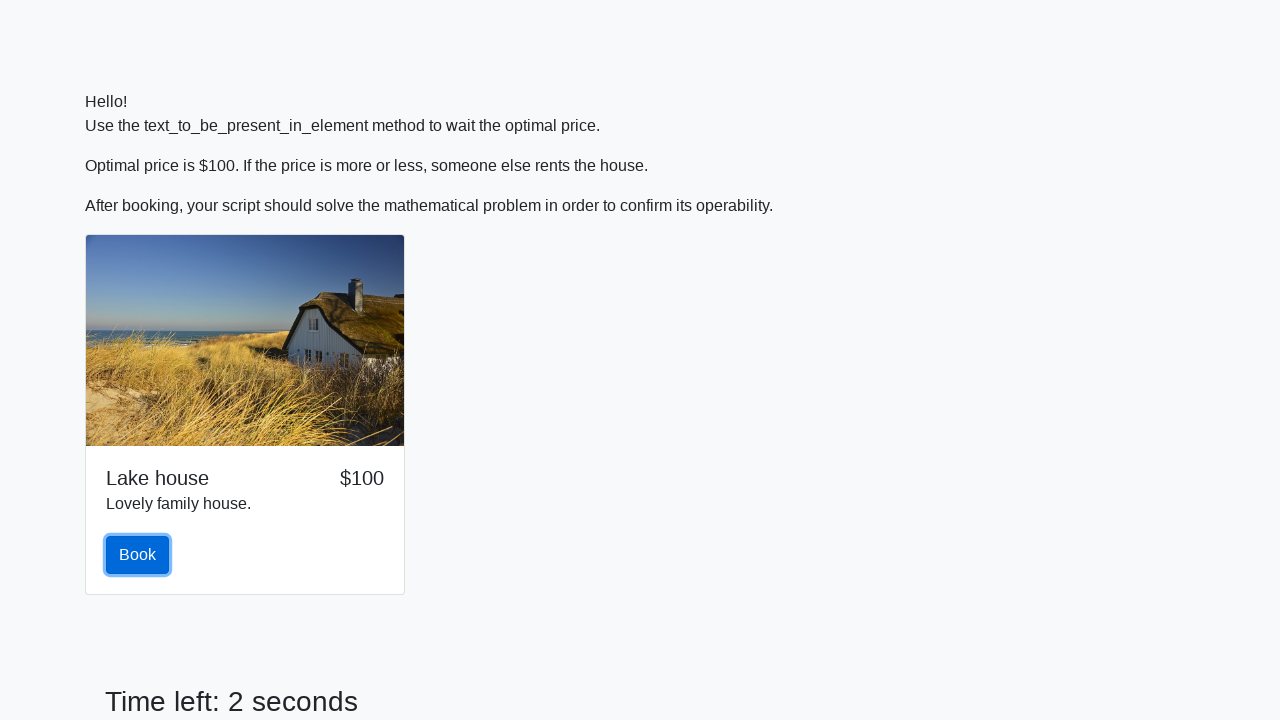

Calculated mathematical value y = log(|12 * sin(x)|)
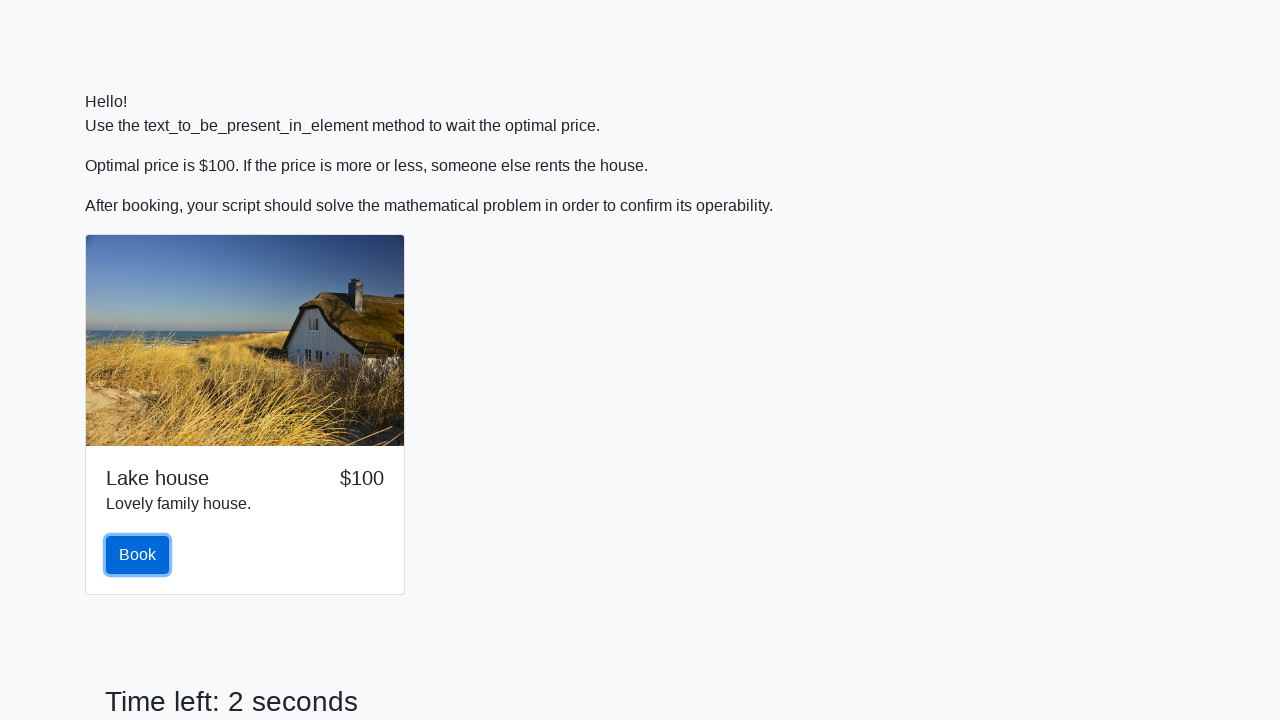

Filled form input with calculated result on .form-control
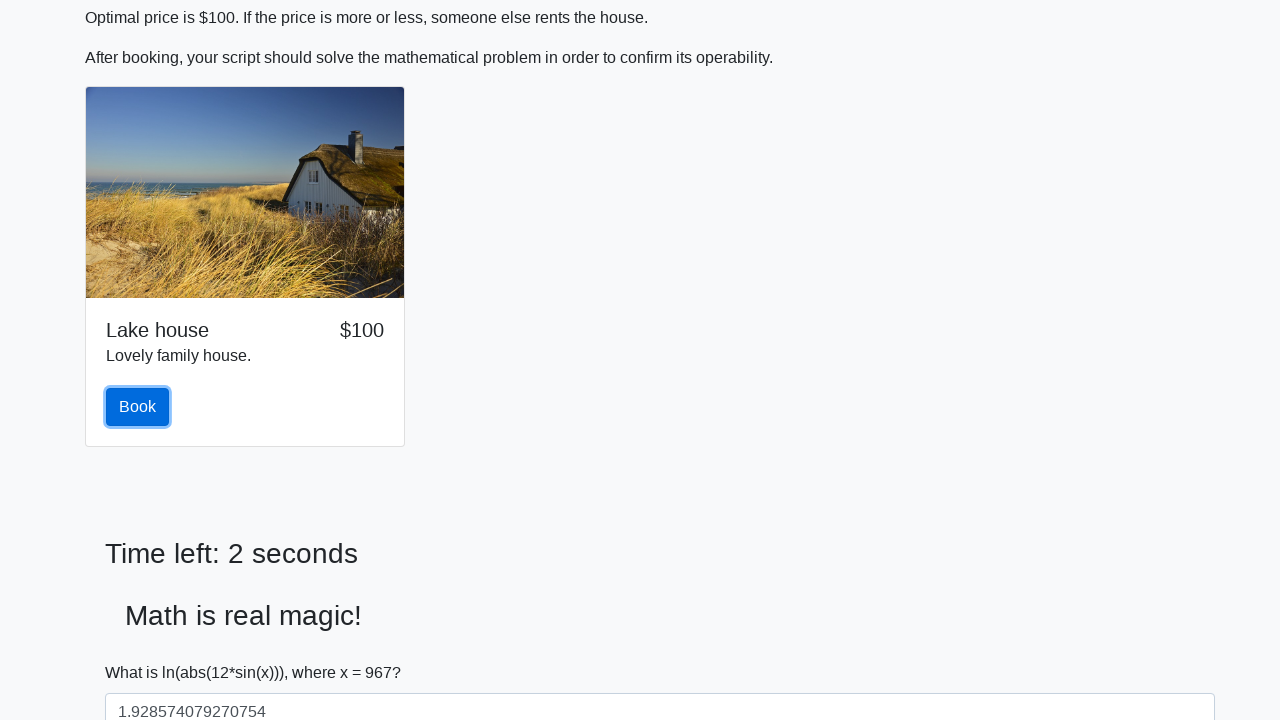

Clicked the solve button to submit form at (143, 651) on #solve
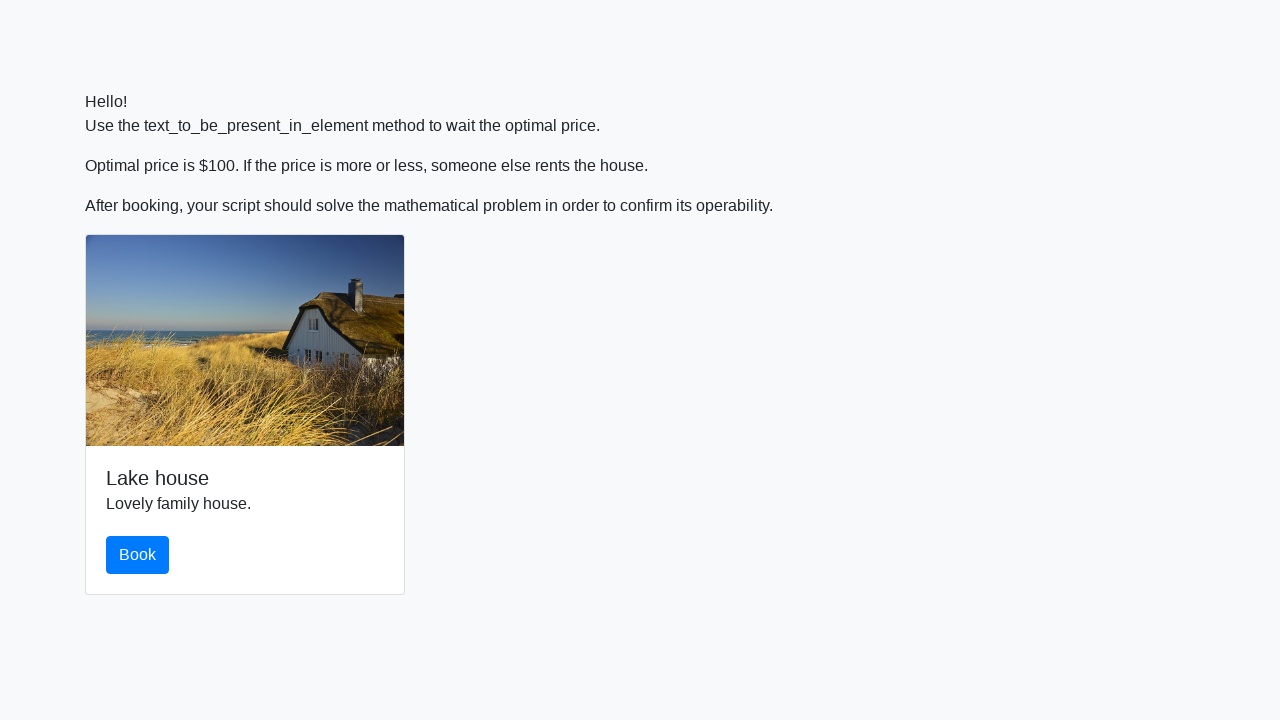

Waited 2 seconds for result response
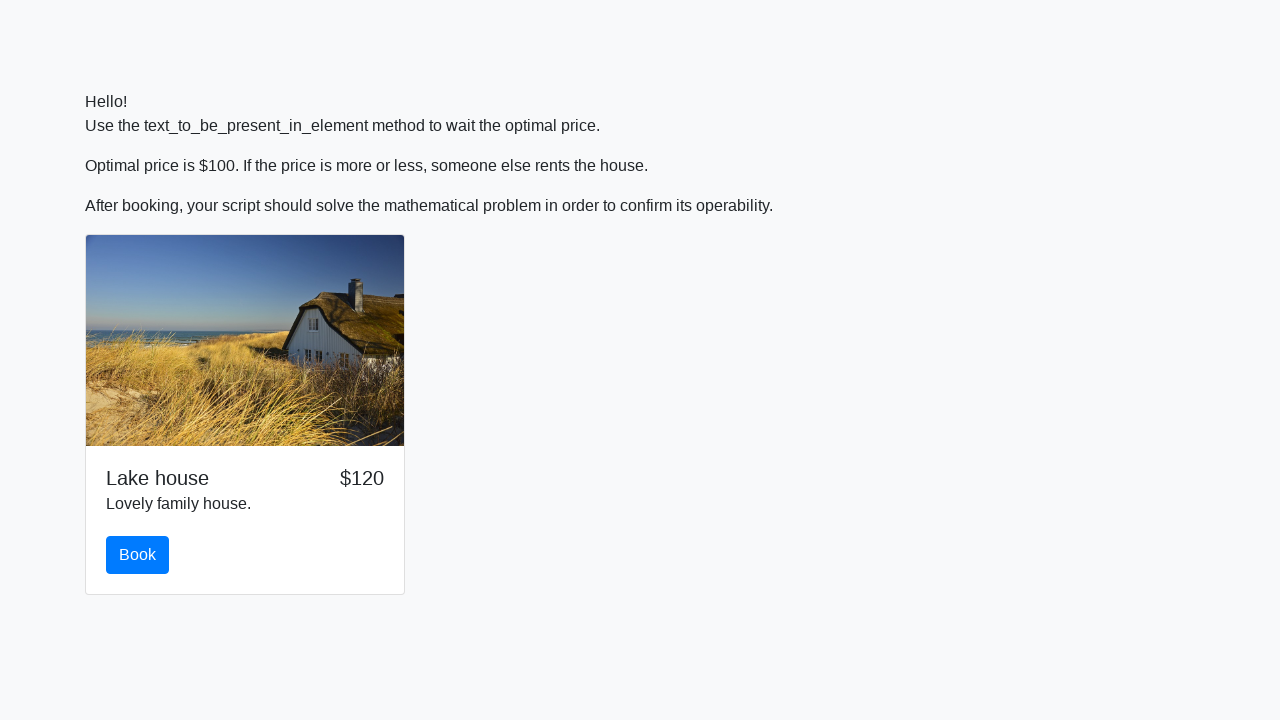

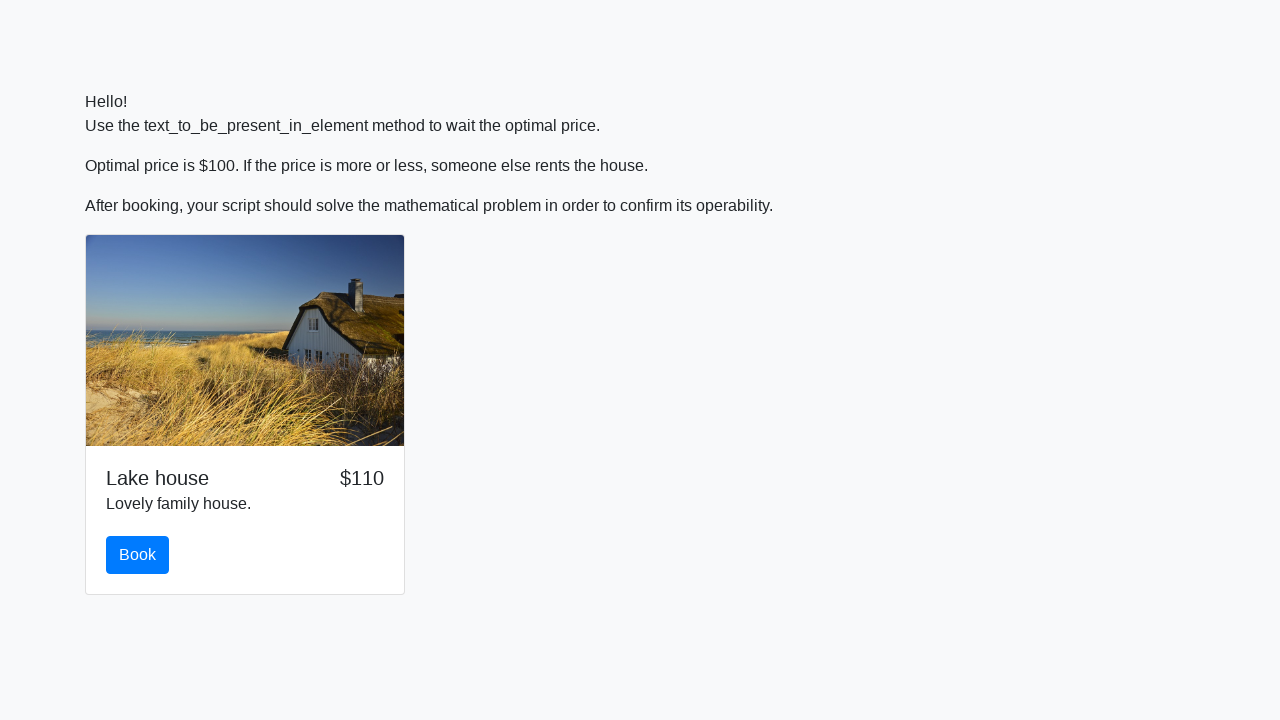